Tests that completed items persist after page reload

Starting URL: https://demo.playwright.dev/todomvc

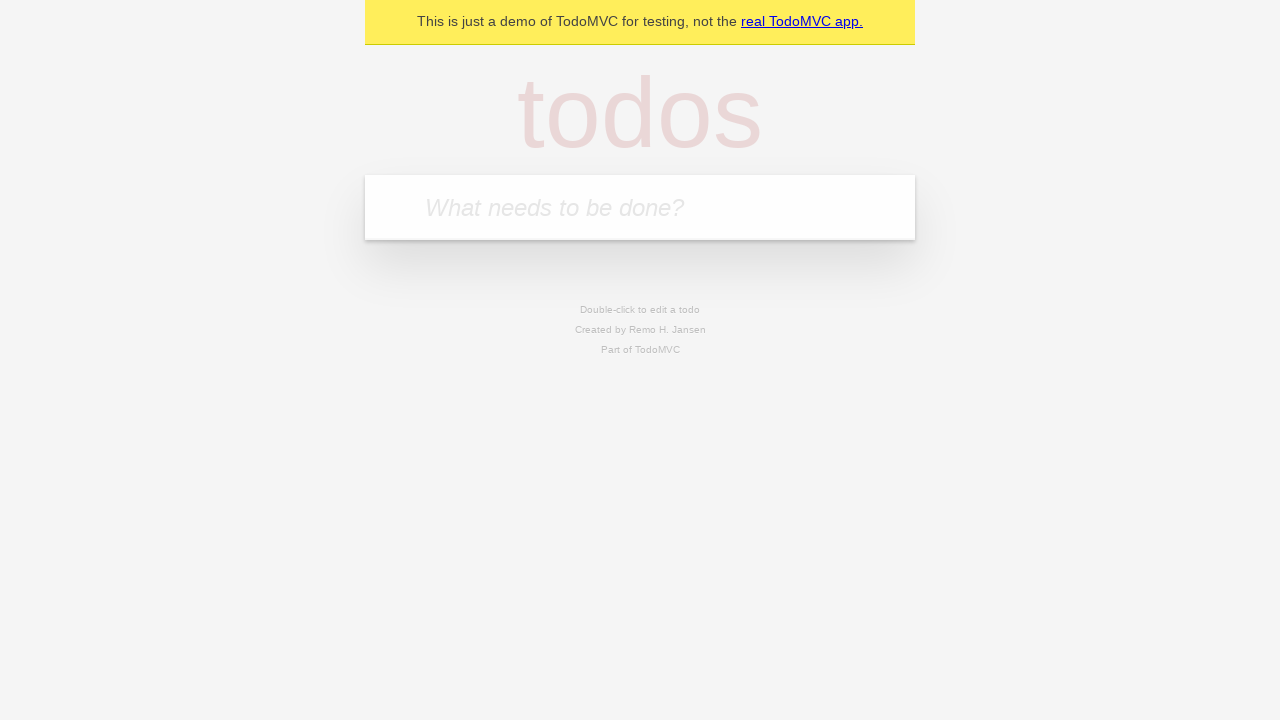

Located the todo input field
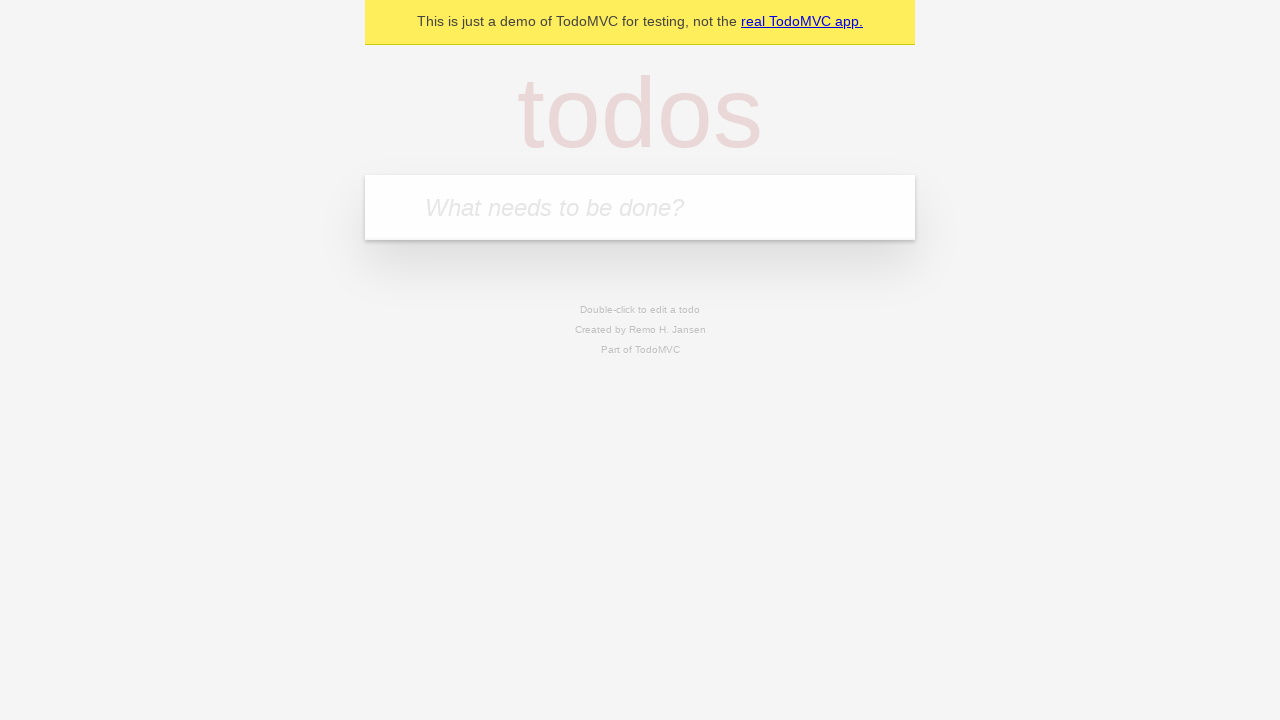

Filled todo input with 'buy some cheese' on internal:attr=[placeholder="What needs to be done?"i]
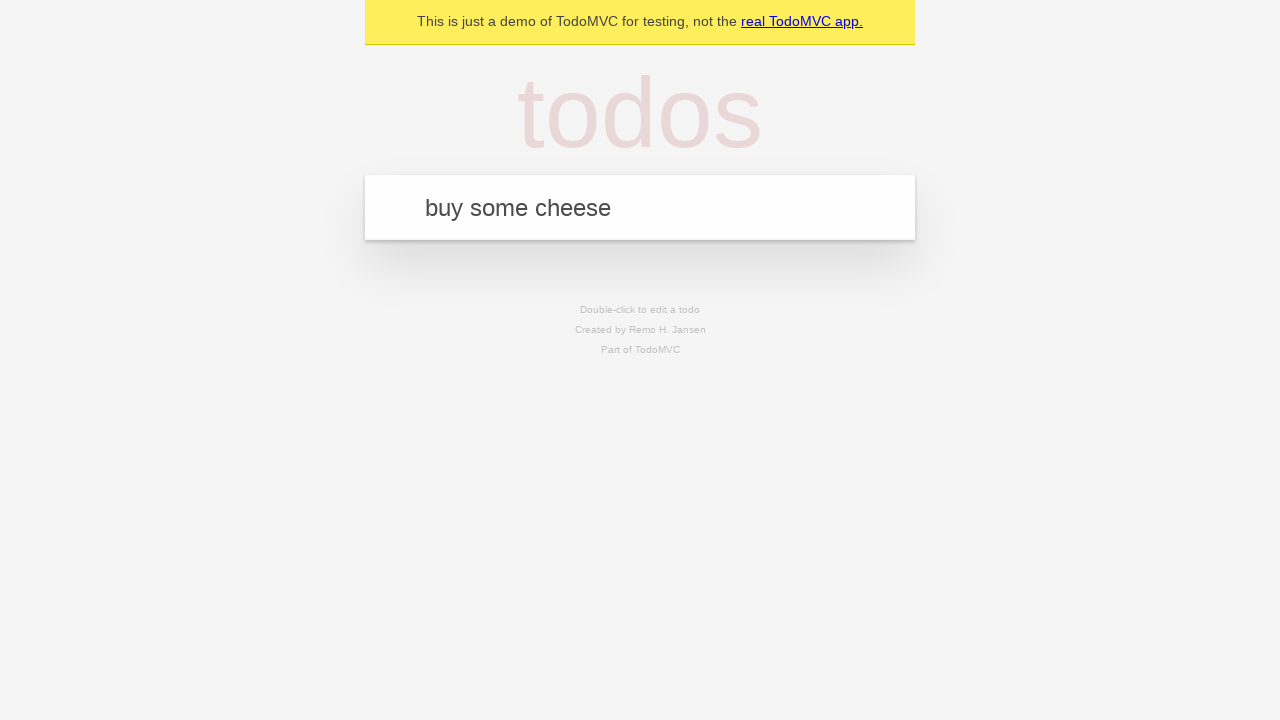

Pressed Enter to create todo 'buy some cheese' on internal:attr=[placeholder="What needs to be done?"i]
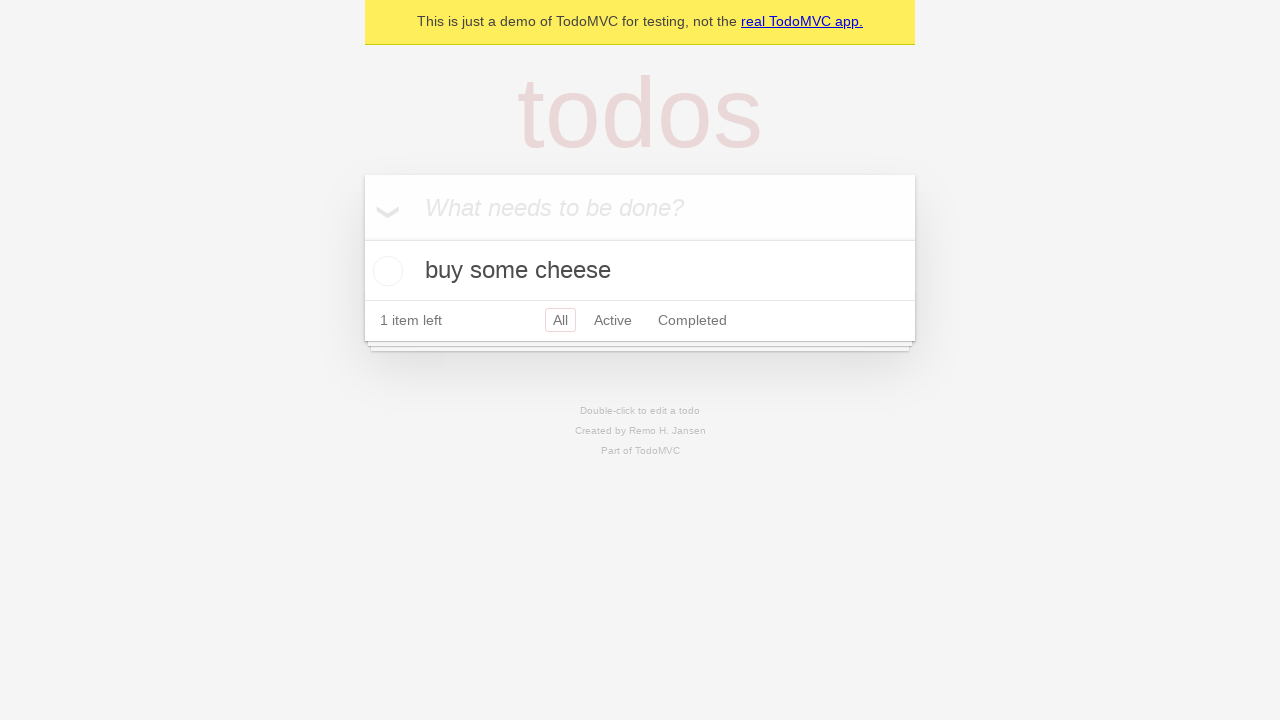

Filled todo input with 'feed the cat' on internal:attr=[placeholder="What needs to be done?"i]
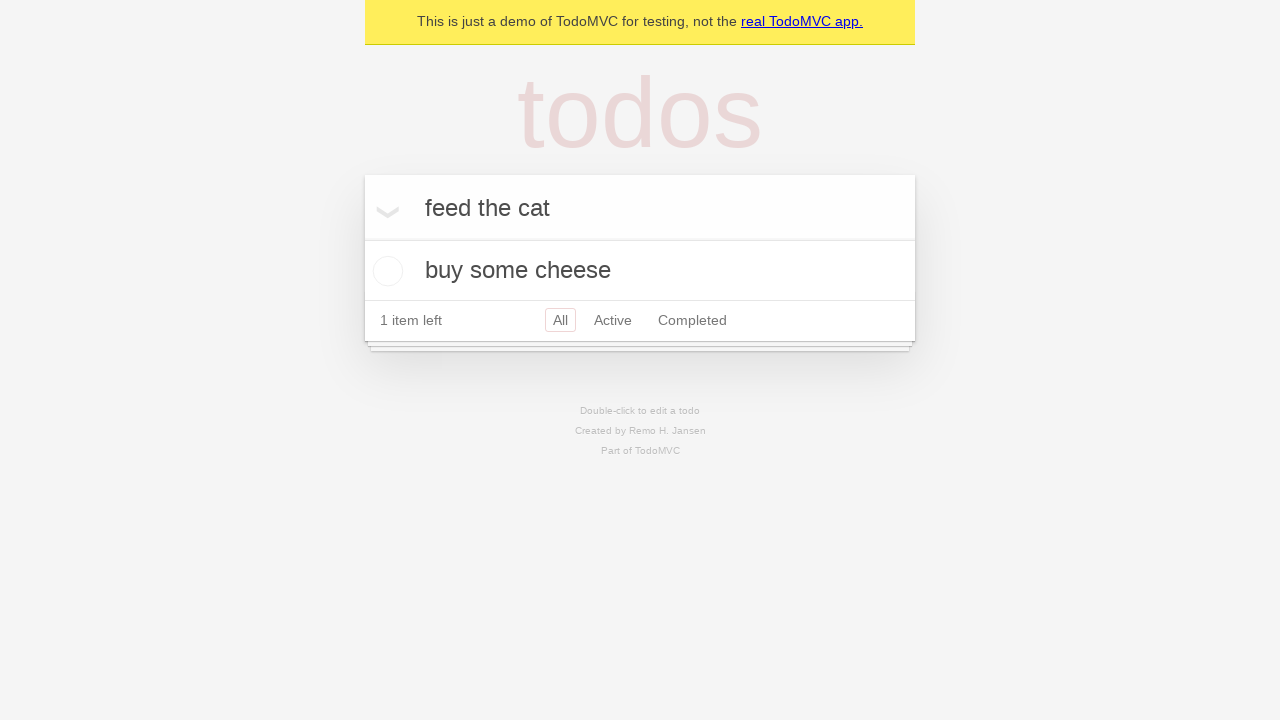

Pressed Enter to create todo 'feed the cat' on internal:attr=[placeholder="What needs to be done?"i]
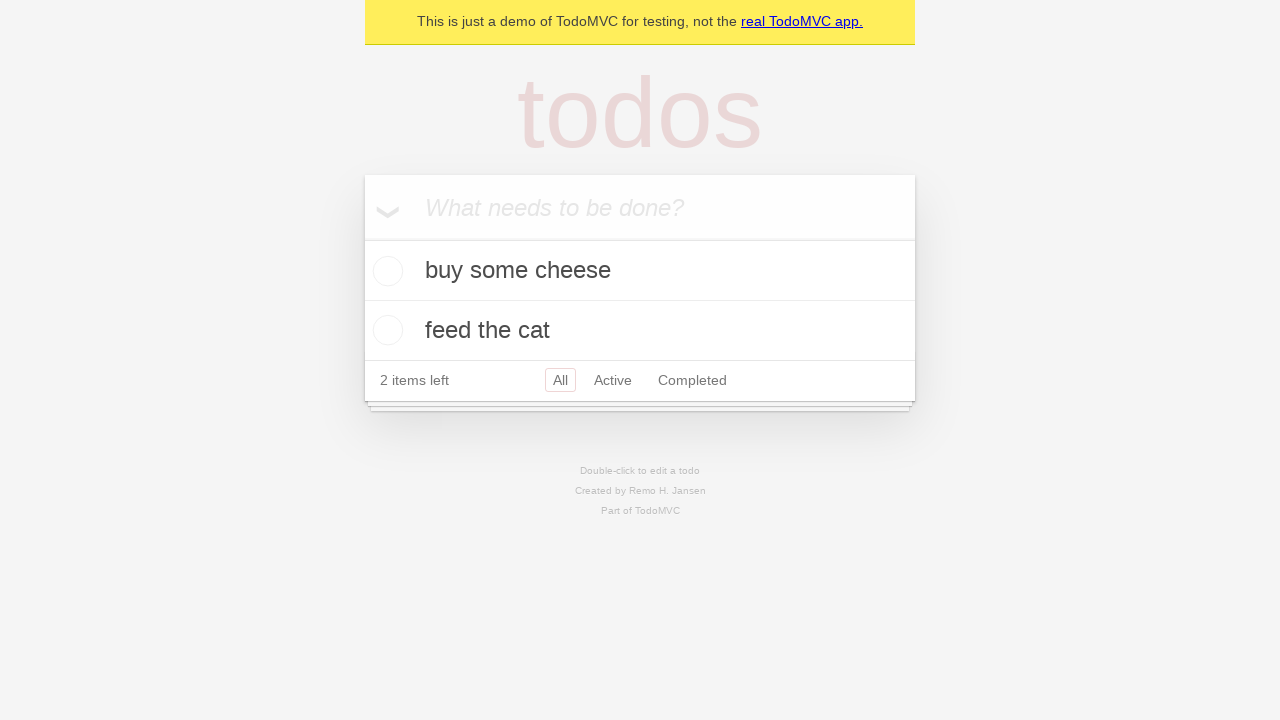

Filled todo input with 'book a doctors appointment' on internal:attr=[placeholder="What needs to be done?"i]
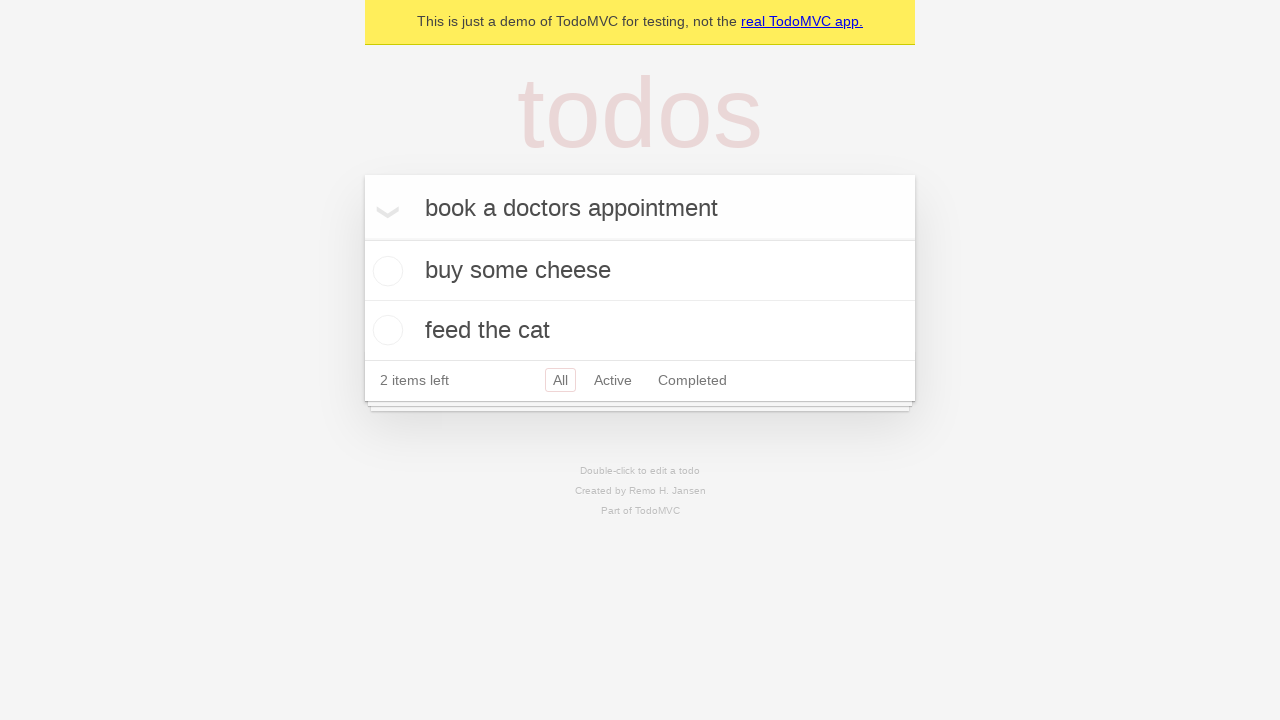

Pressed Enter to create todo 'book a doctors appointment' on internal:attr=[placeholder="What needs to be done?"i]
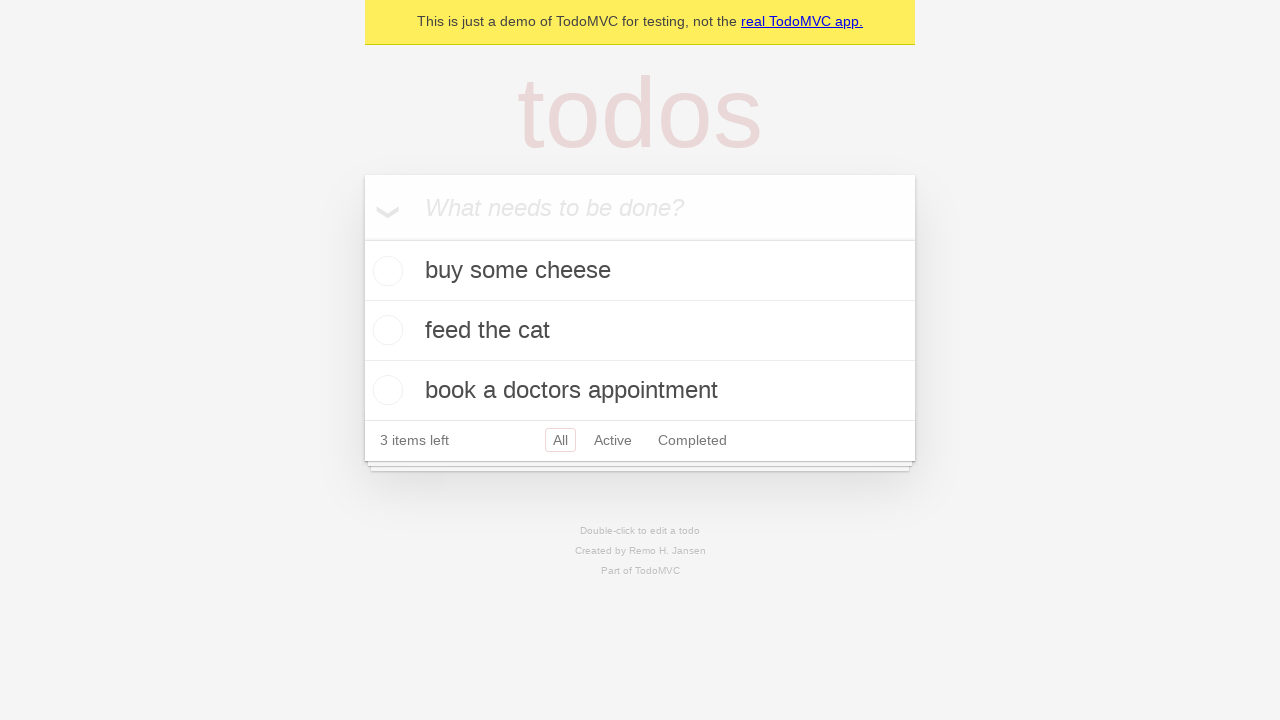

Checked the third todo item as complete at (385, 390) on internal:testid=[data-testid="todo-item"s] >> nth=2 >> internal:role=checkbox
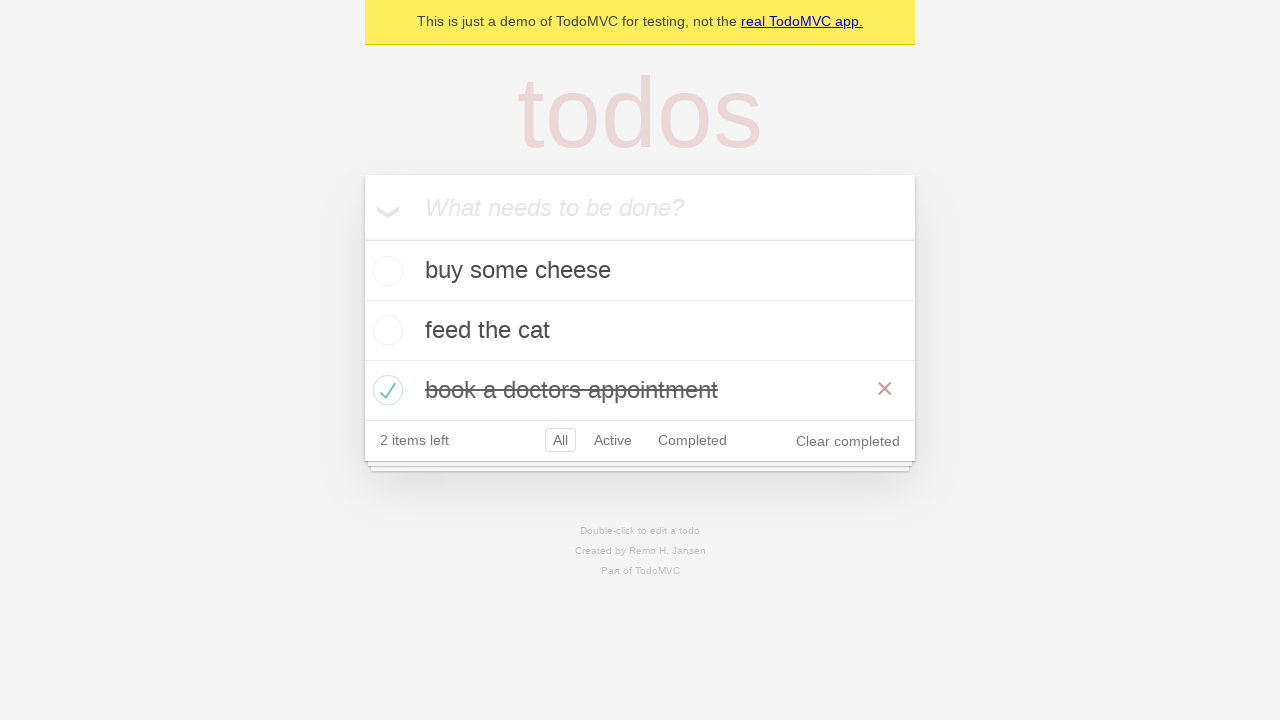

Reloaded the page
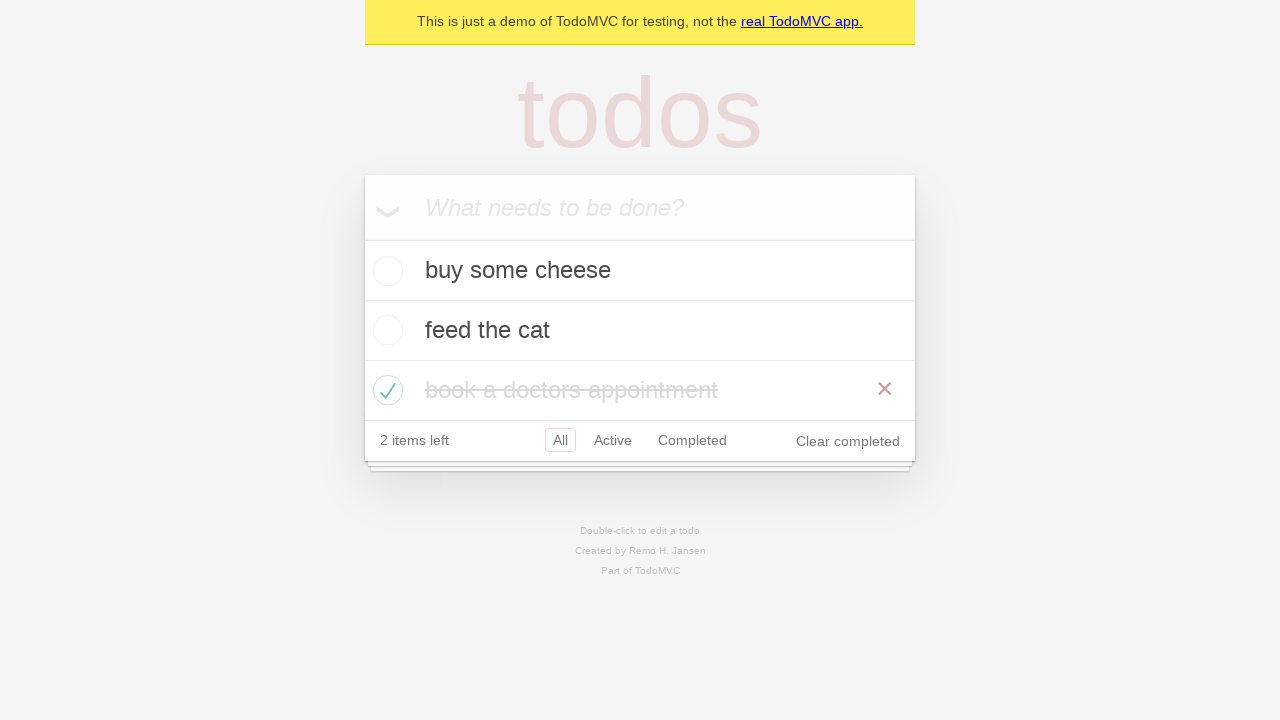

Waited for todo items to load after page reload
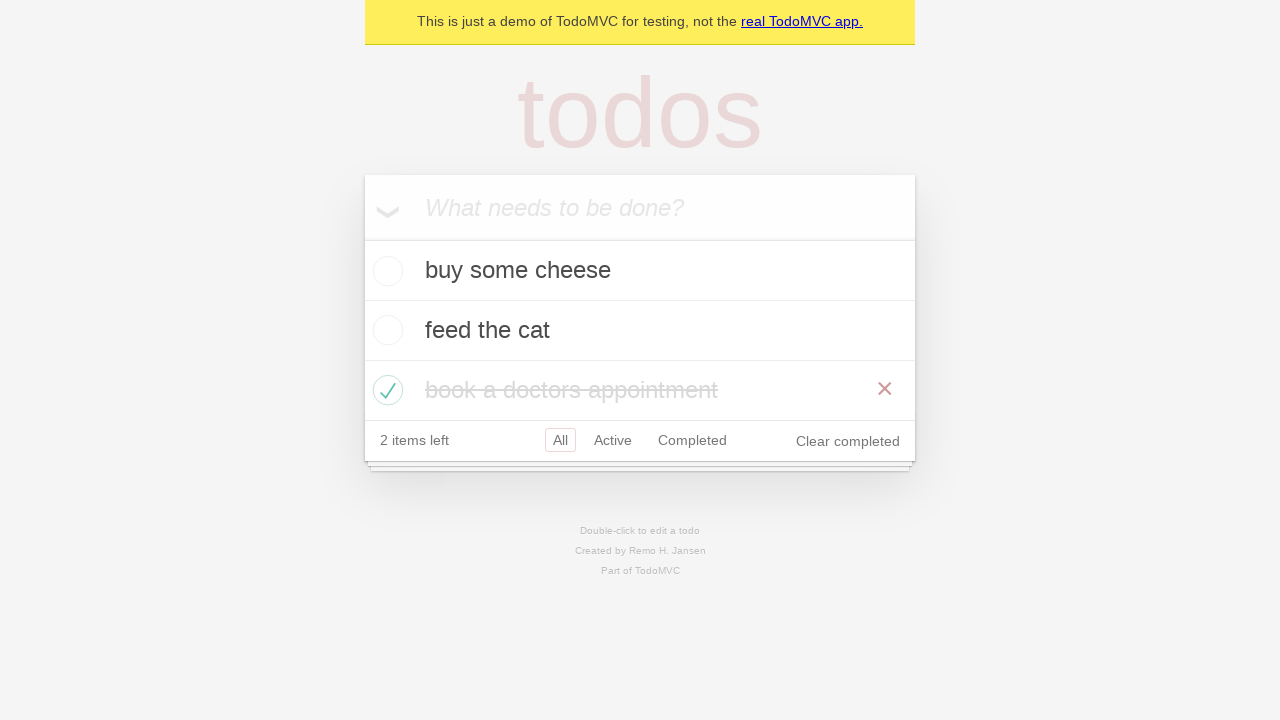

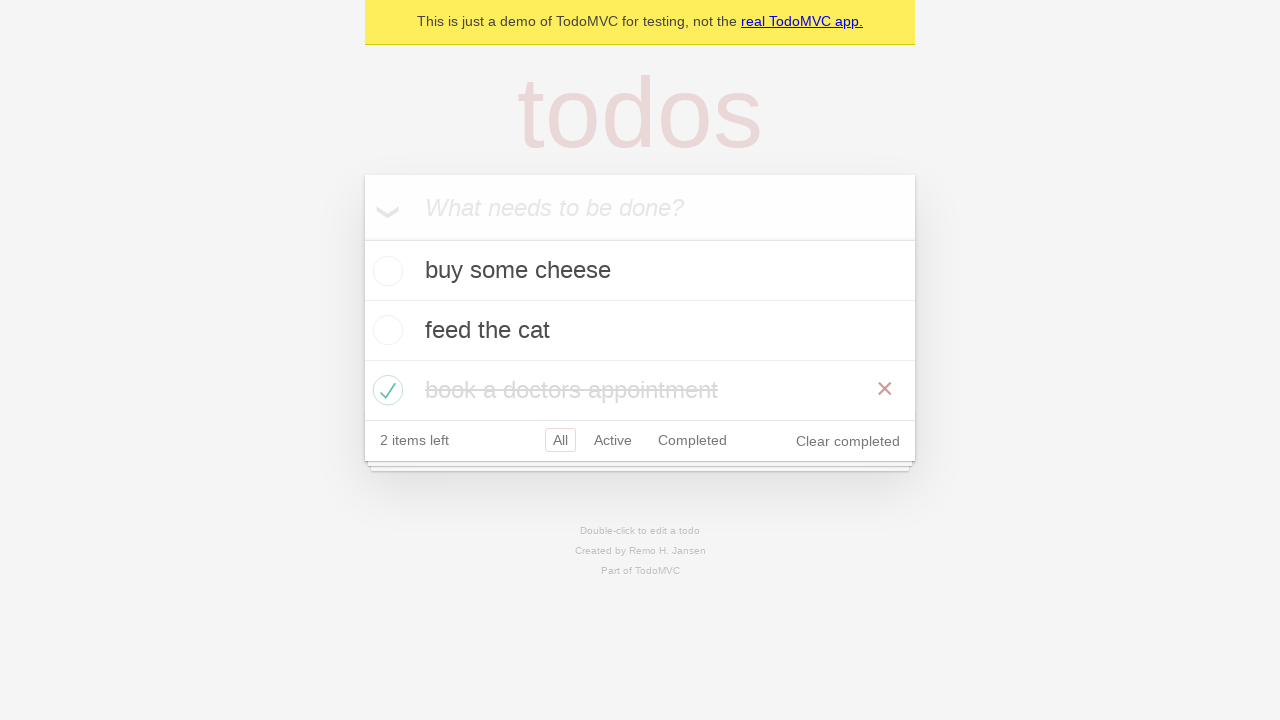